Tests the grocery shopping functionality by searching for products containing 'ca', finding Cashews in the results, adding it to cart, and clicking the cart icon

Starting URL: https://rahulshettyacademy.com/seleniumPractise/#/

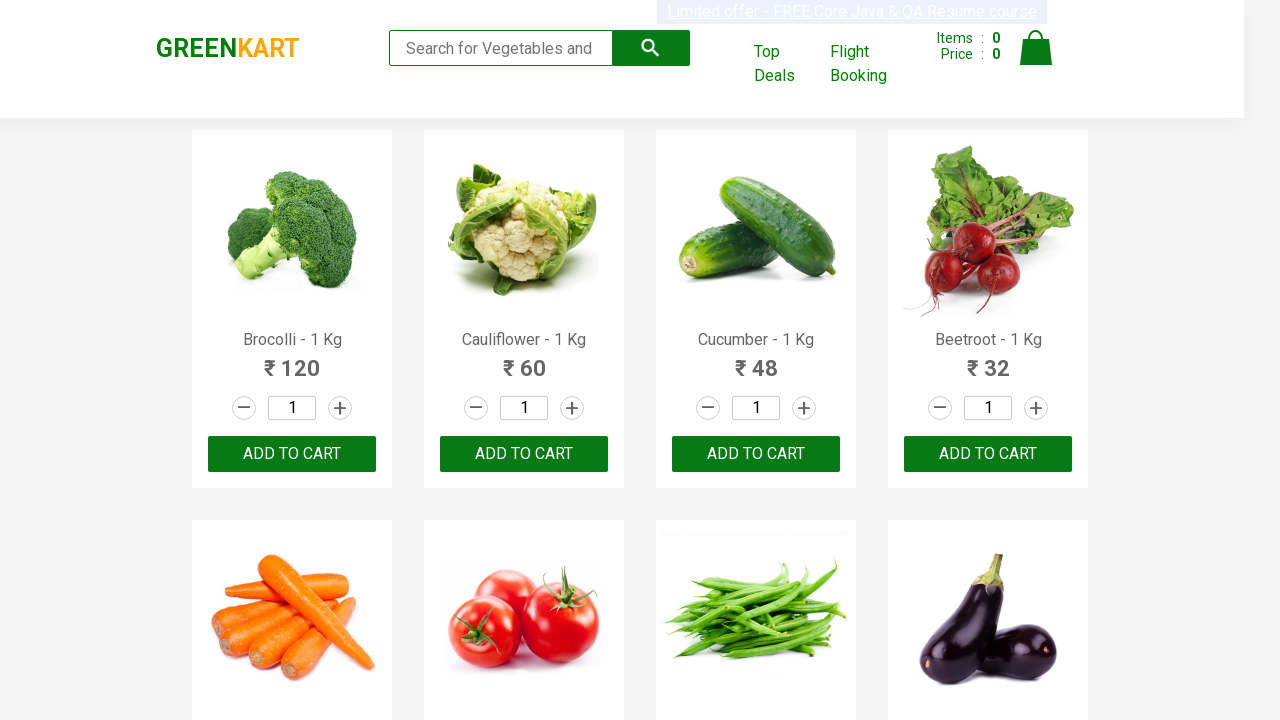

Filled search box with 'ca' to search for products on .search-keyword
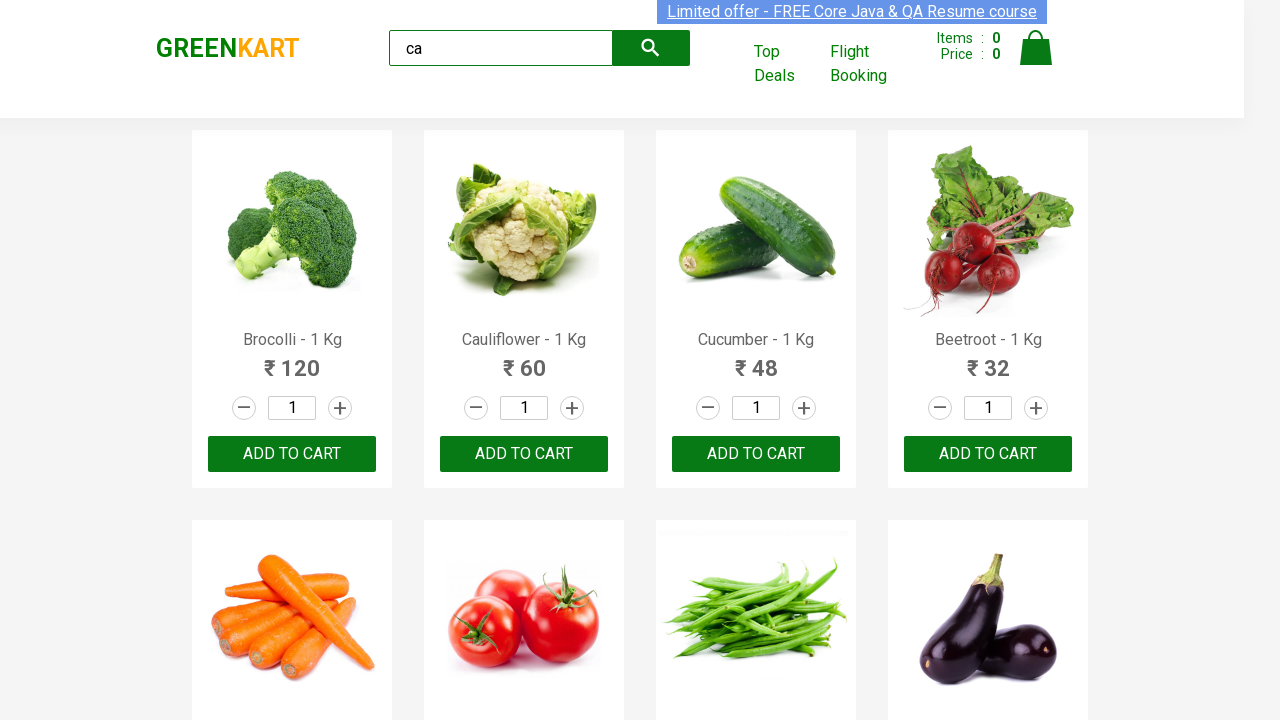

Waited for search results to load
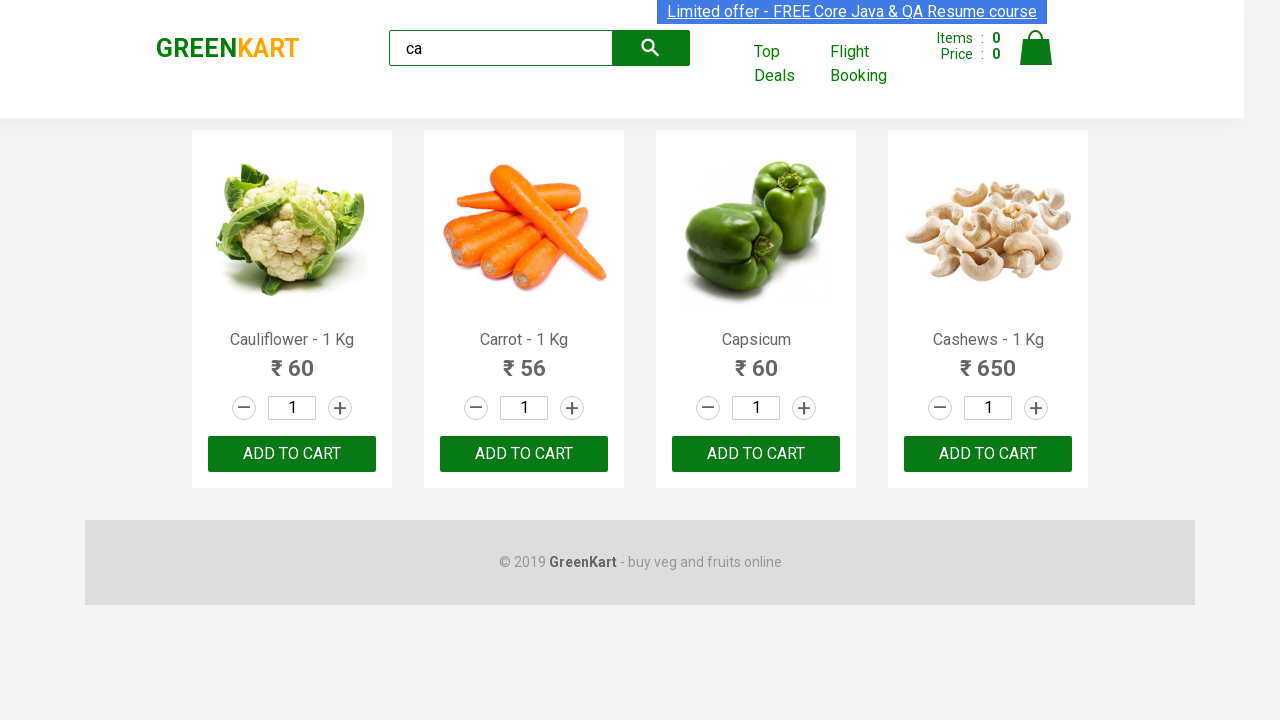

Found Cashews in search results and clicked 'Add to Cart' button at (988, 454) on .products .product >> nth=3 >> button
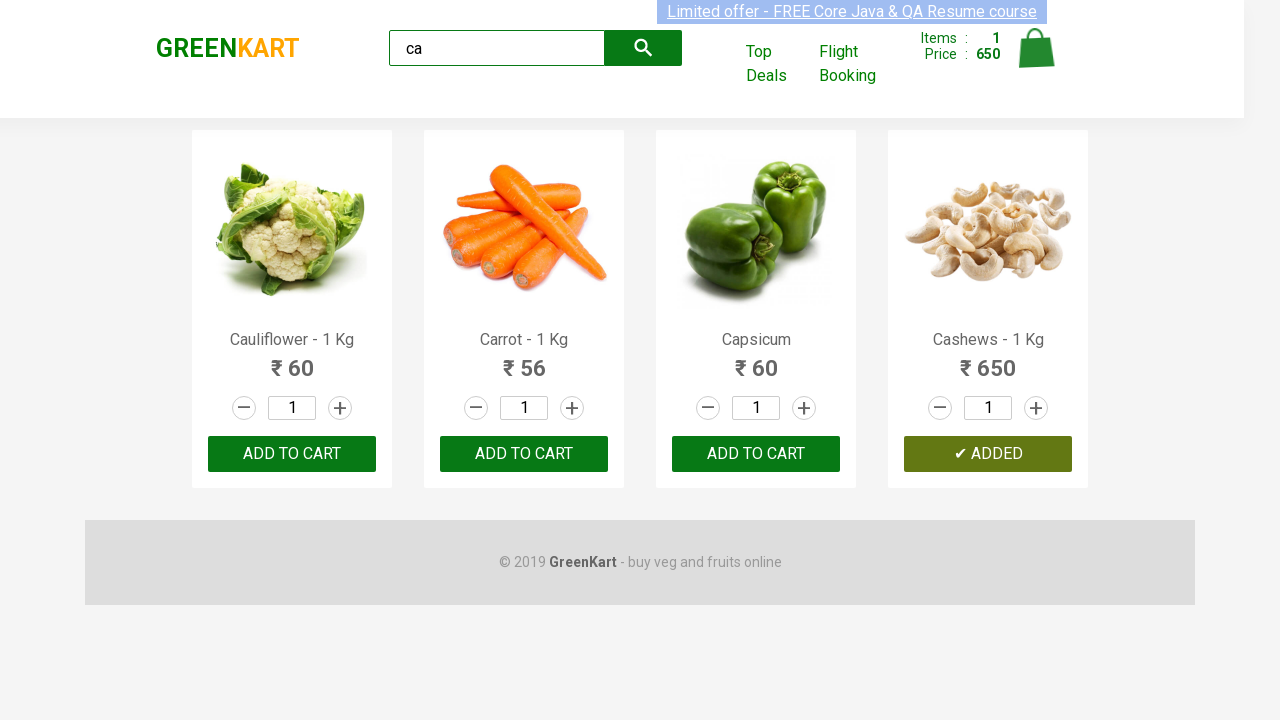

Clicked the cart icon to view cart at (1036, 48) on .cart-icon > img
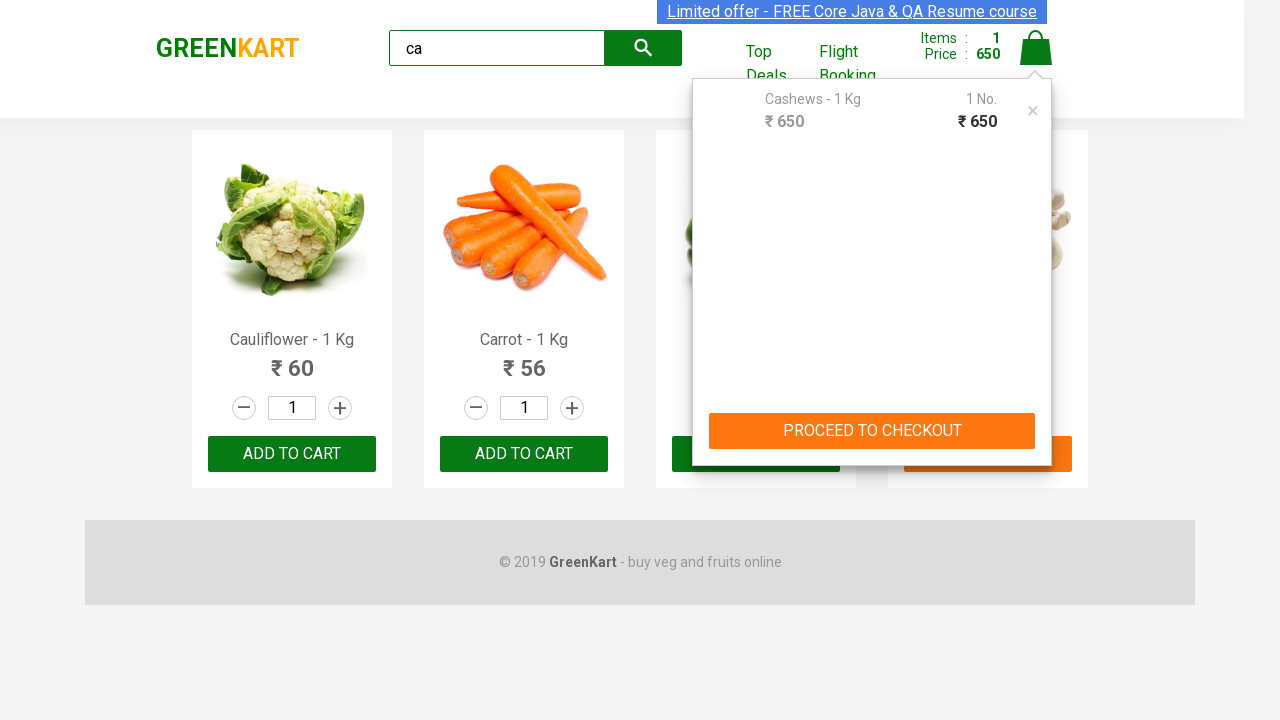

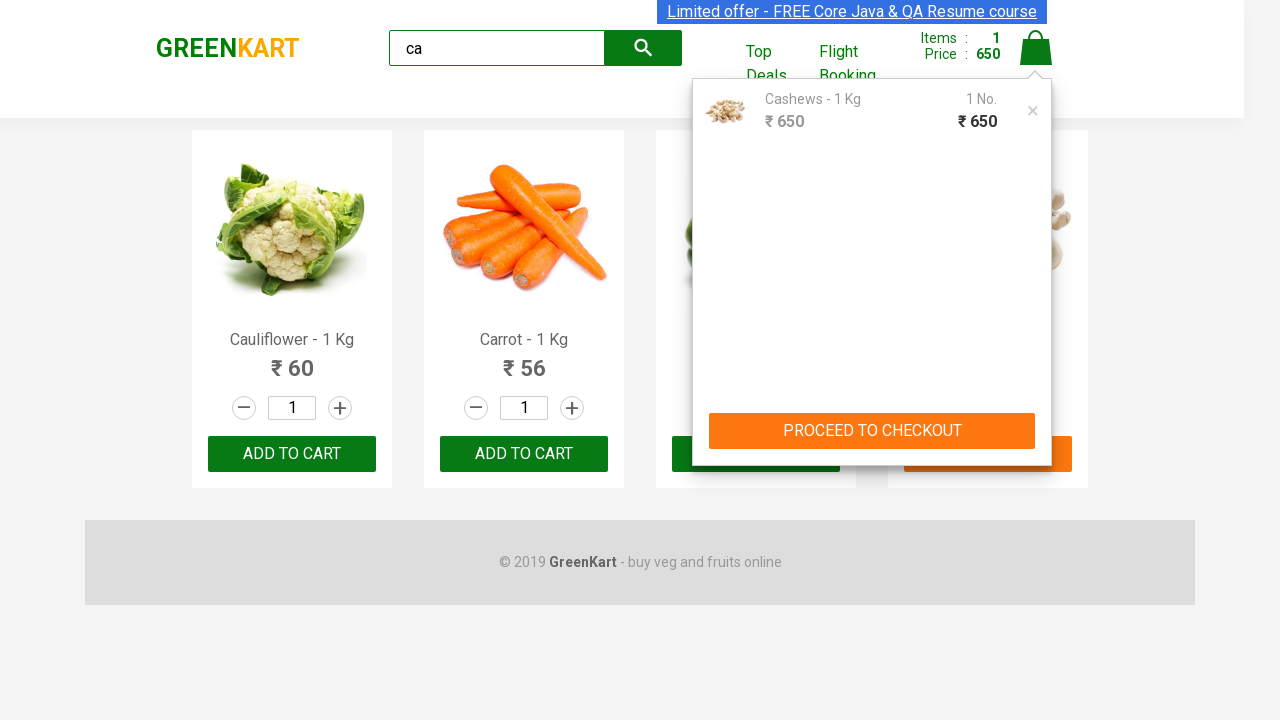